Tests card payment form with test card number "5555555555554477", fills form details, submits, and verifies Decline status

Starting URL: https://sandbox.cardpay.com/MI/cardpayment2.html?orderXml=PE9SREVSIFdBTExFVF9JRD0nODI5OScgT1JERVJfTlVNQkVSPSc0NTgyMTEnIEFNT1VOVD0nMjkxLjg2JyBDVVJSRU5DWT0nRVVSJyAgRU1BSUw9J2N1c3RvbWVyQGV4YW1wbGUuY29tJz4KPEFERFJFU1MgQ09VTlRSWT0nVVNBJyBTVEFURT0nTlknIFpJUD0nMTAwMDEnIENJVFk9J05ZJyBTVFJFRVQ9JzY3NyBTVFJFRVQnIFBIT05FPSc4NzY5OTA5MCcgVFlQRT0nQklMTElORycvPgo8L09SREVSPg==&sha512=998150a2b27484b776a1628bfe7505a9cb430f276dfa35b14315c1c8f03381a90490f6608f0dcff789273e05926cd782e1bb941418a9673f43c47595aa7b8b0d

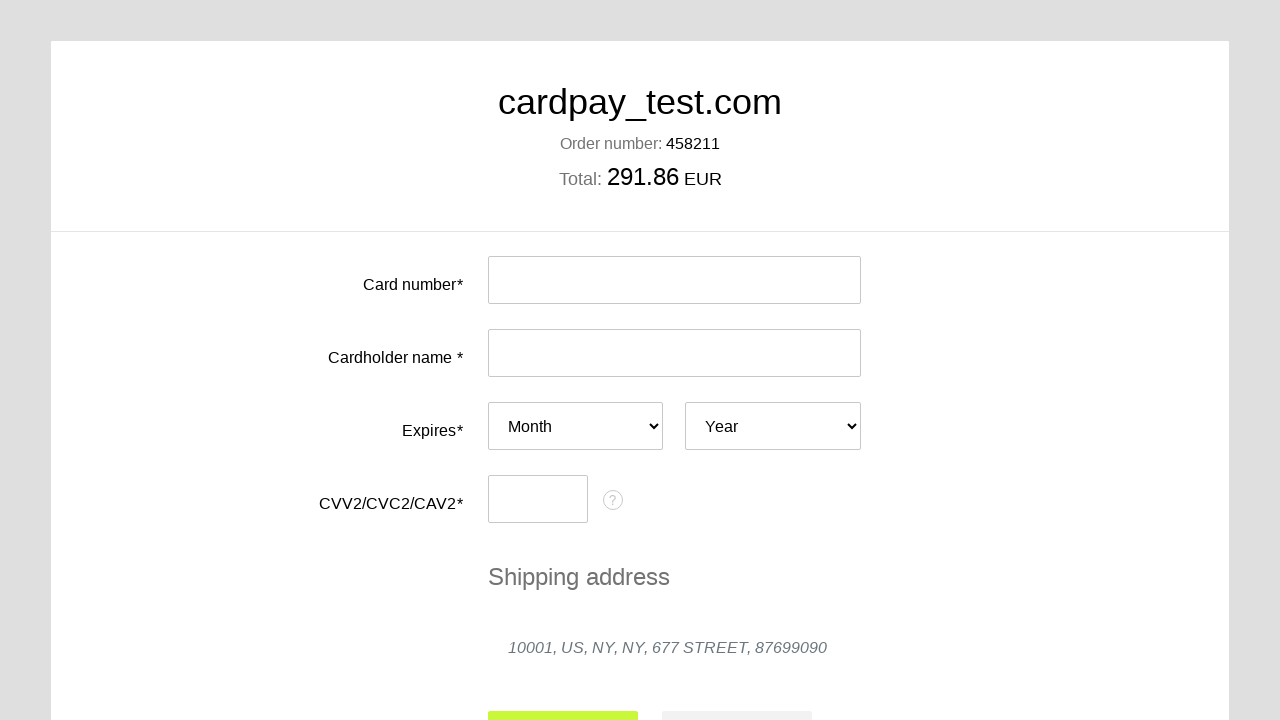

Clicked card number input field at (674, 280) on #input-card-number
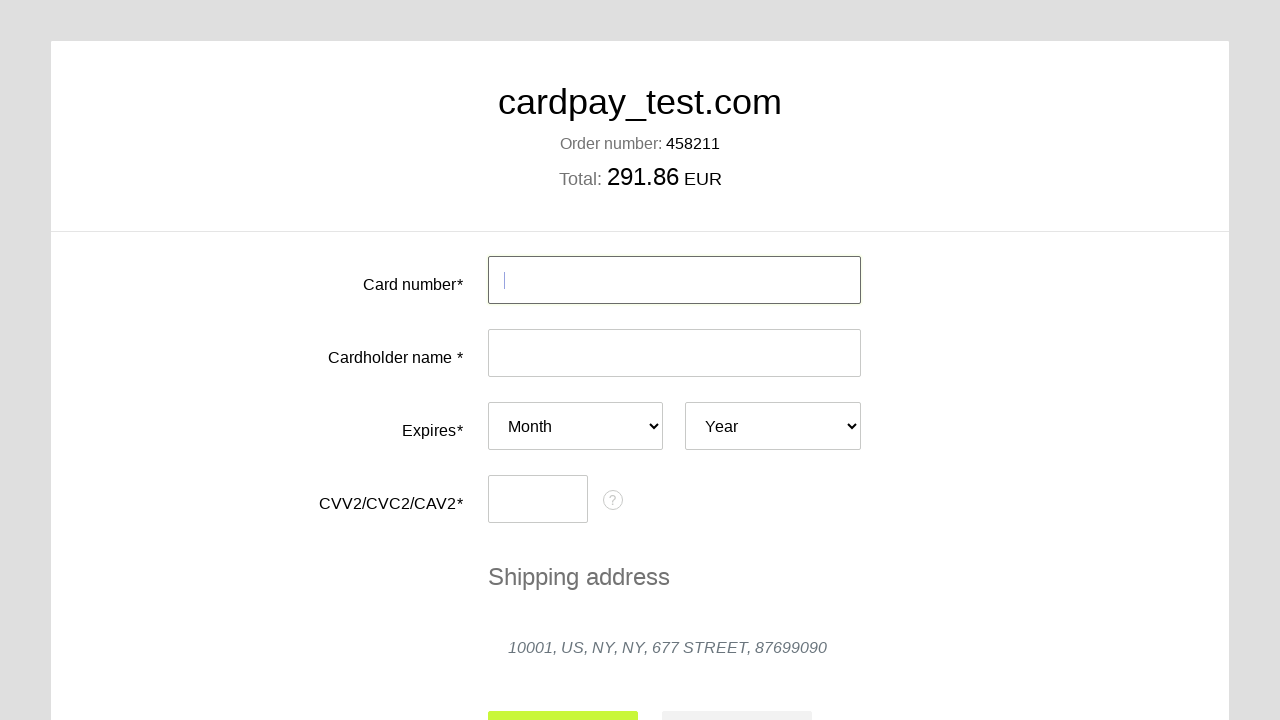

Filled card number field with test card '5555555555554477' on #input-card-number
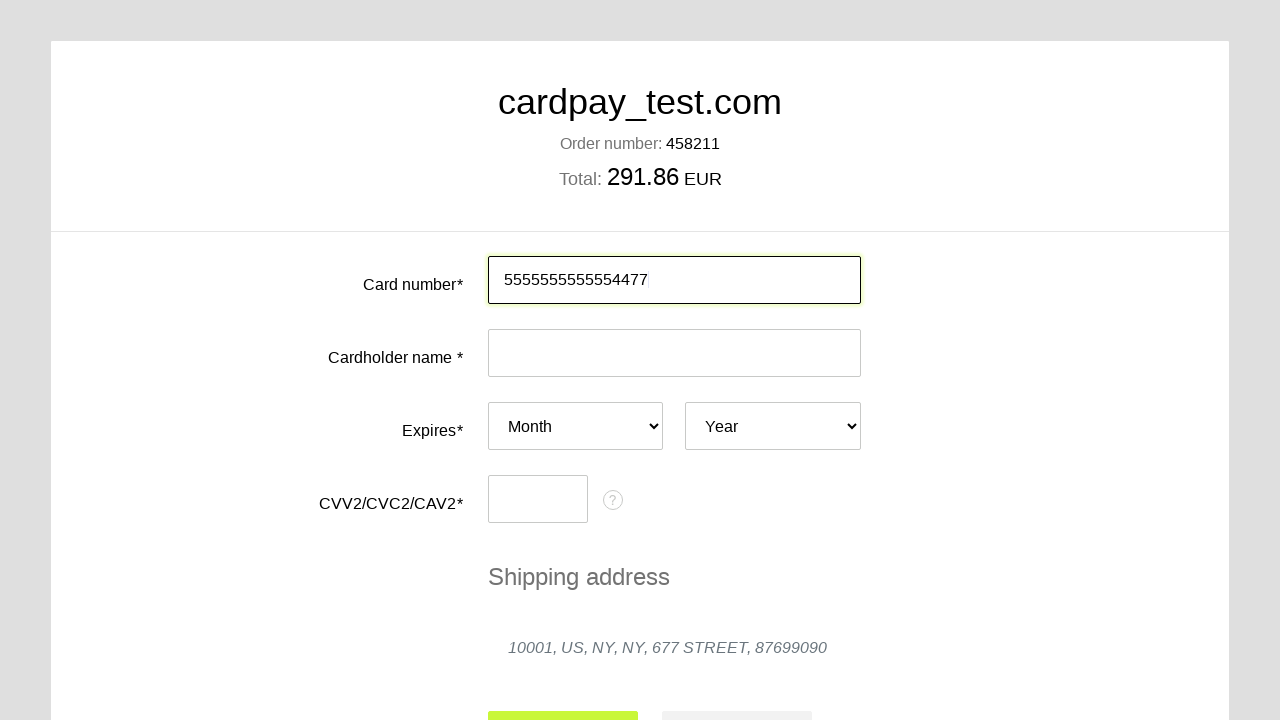

Clicked card holder name input field at (674, 353) on #input-card-holder
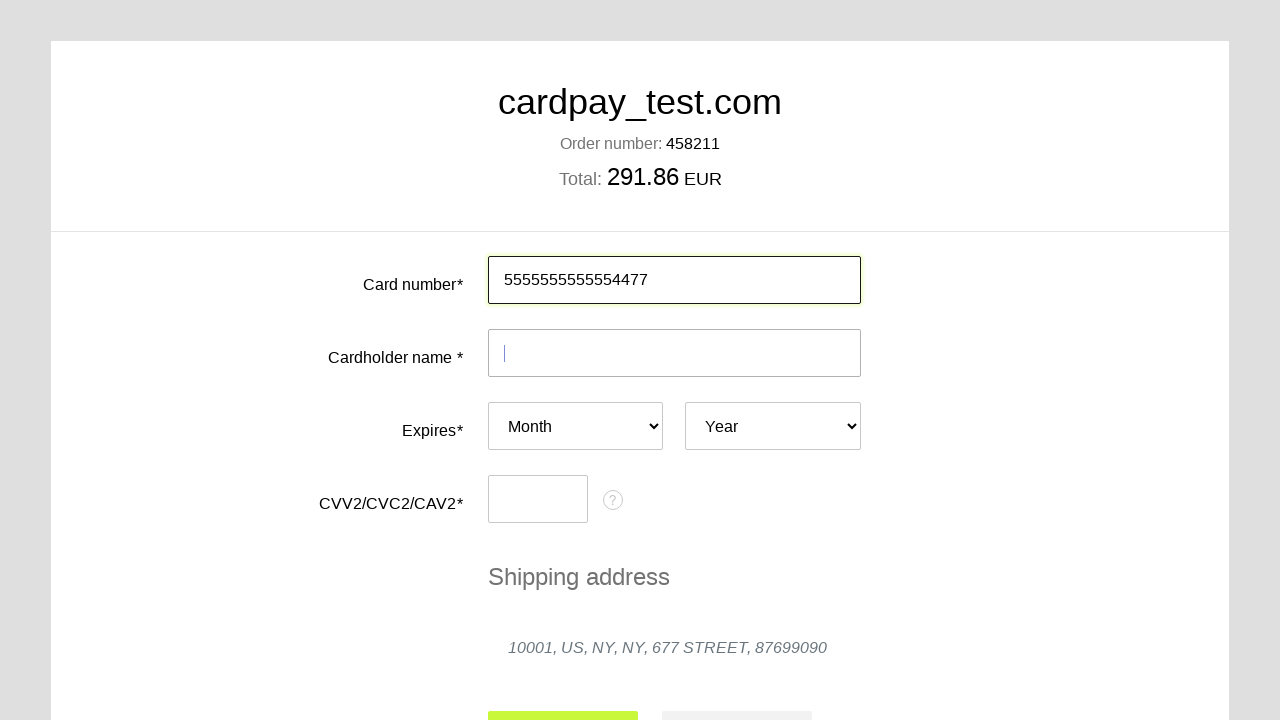

Filled card holder name with 'Oleg' on #input-card-holder
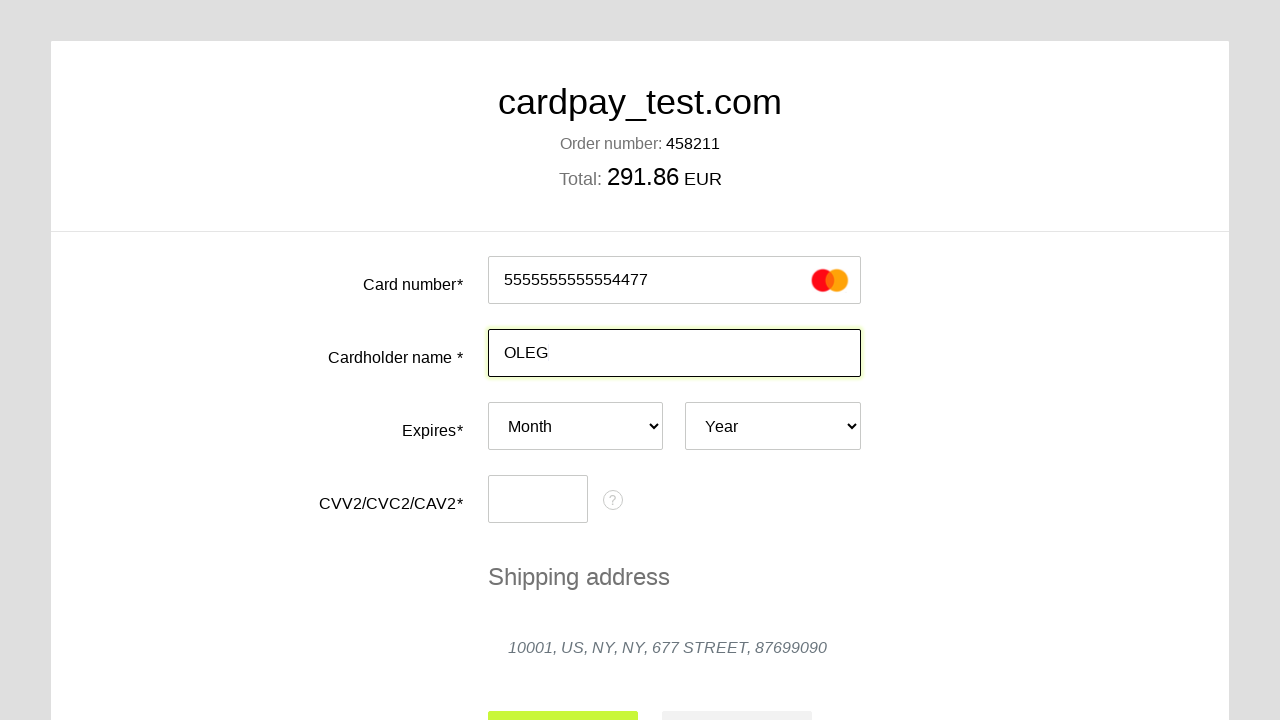

Clicked expiry month dropdown at (576, 426) on #card-expires-month
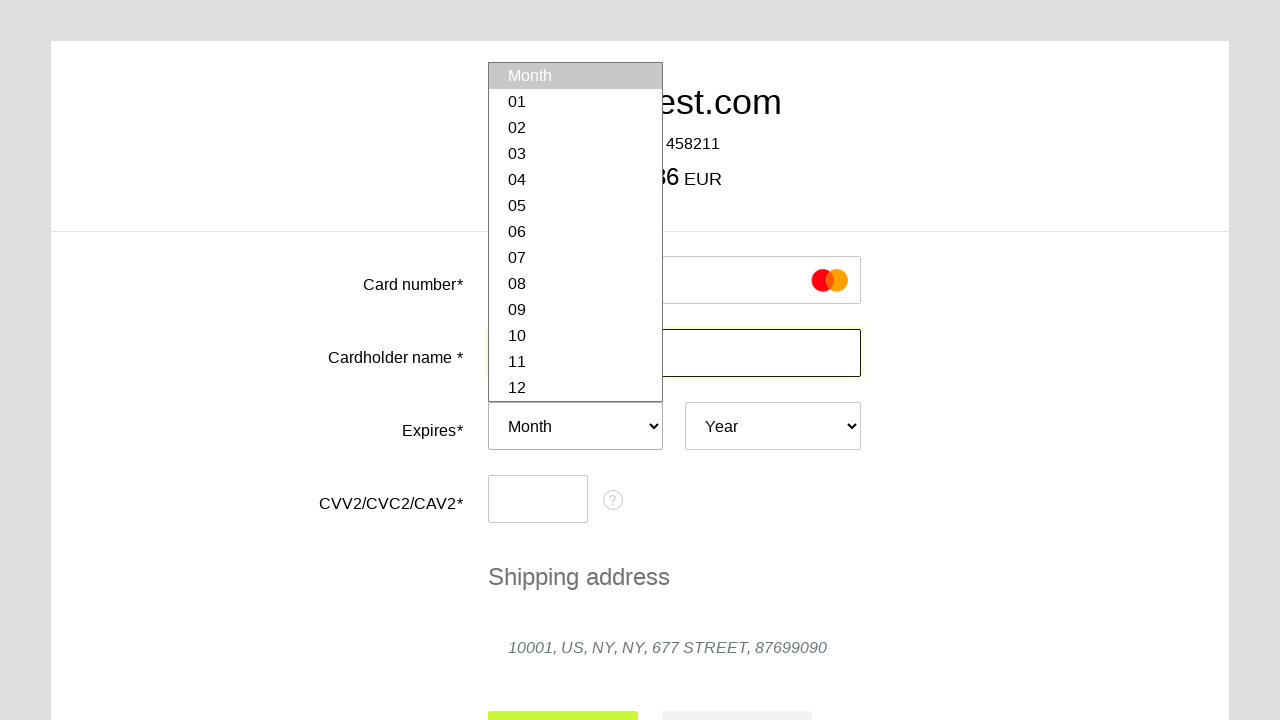

Selected expiry month '04' on #card-expires-month
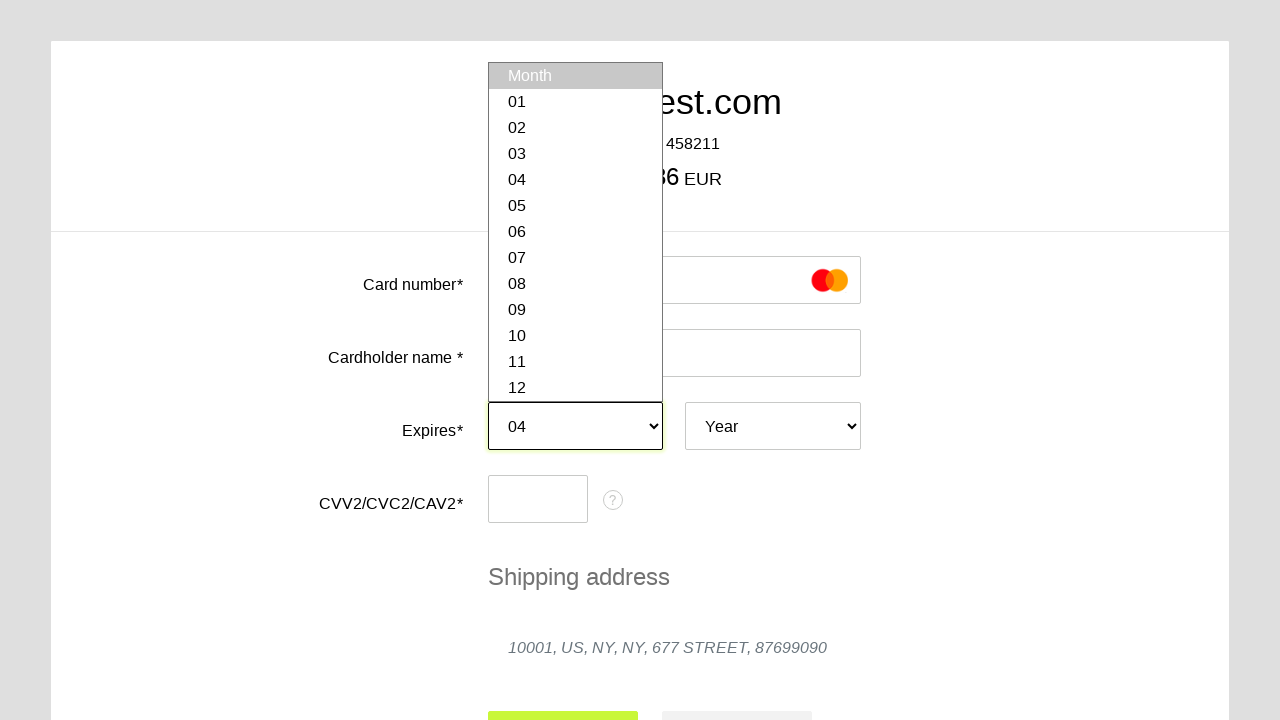

Clicked expiry year dropdown at (773, 426) on #card-expires-year
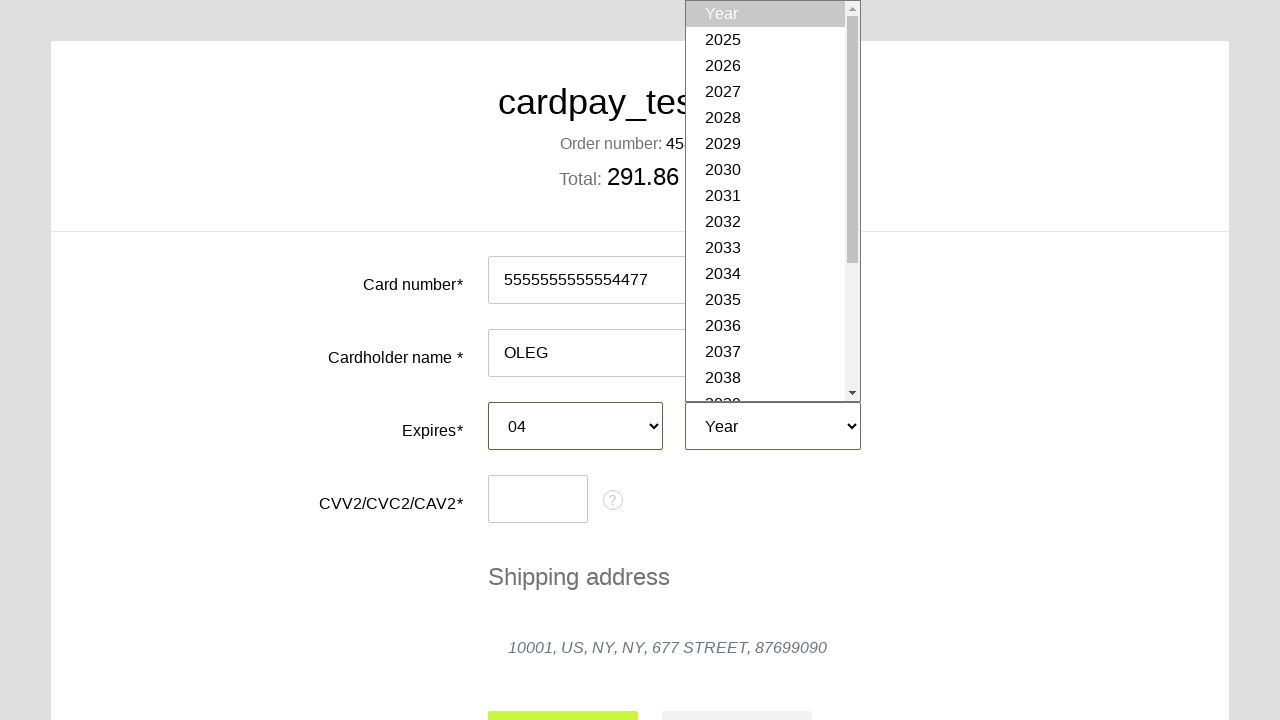

Selected expiry year '2037' on #card-expires-year
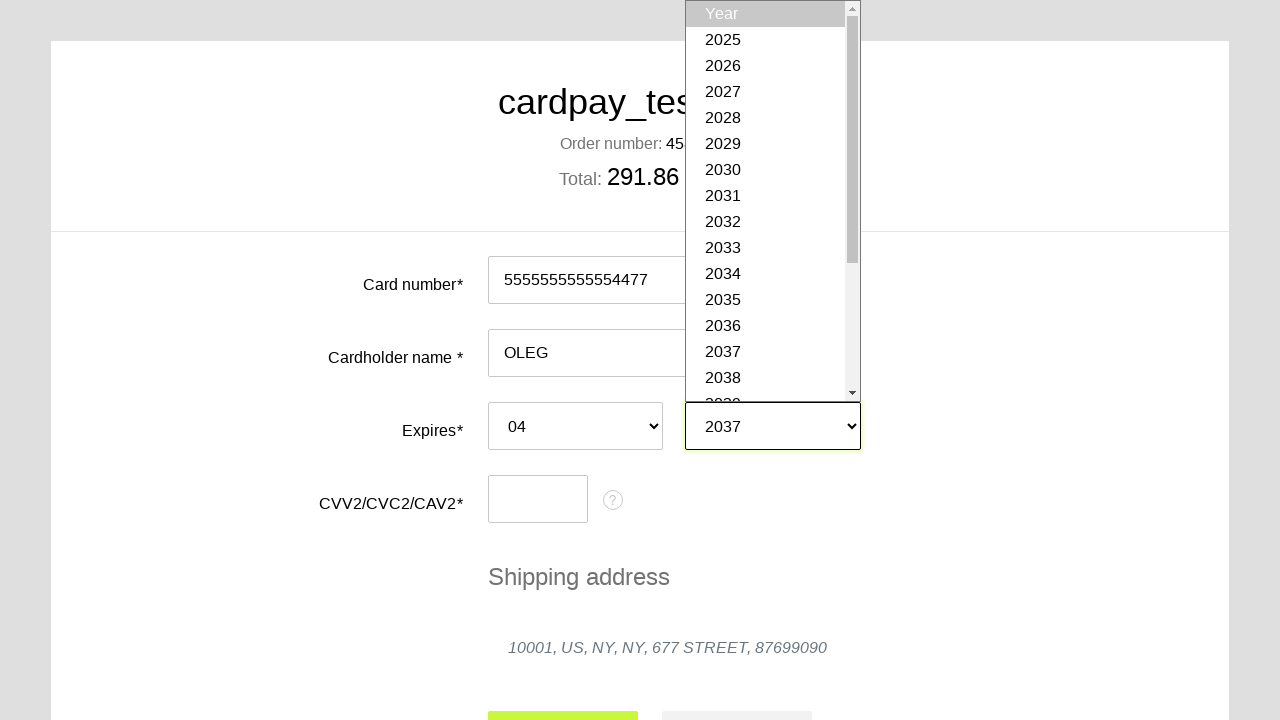

Clicked CVC input field at (538, 499) on #input-card-cvc
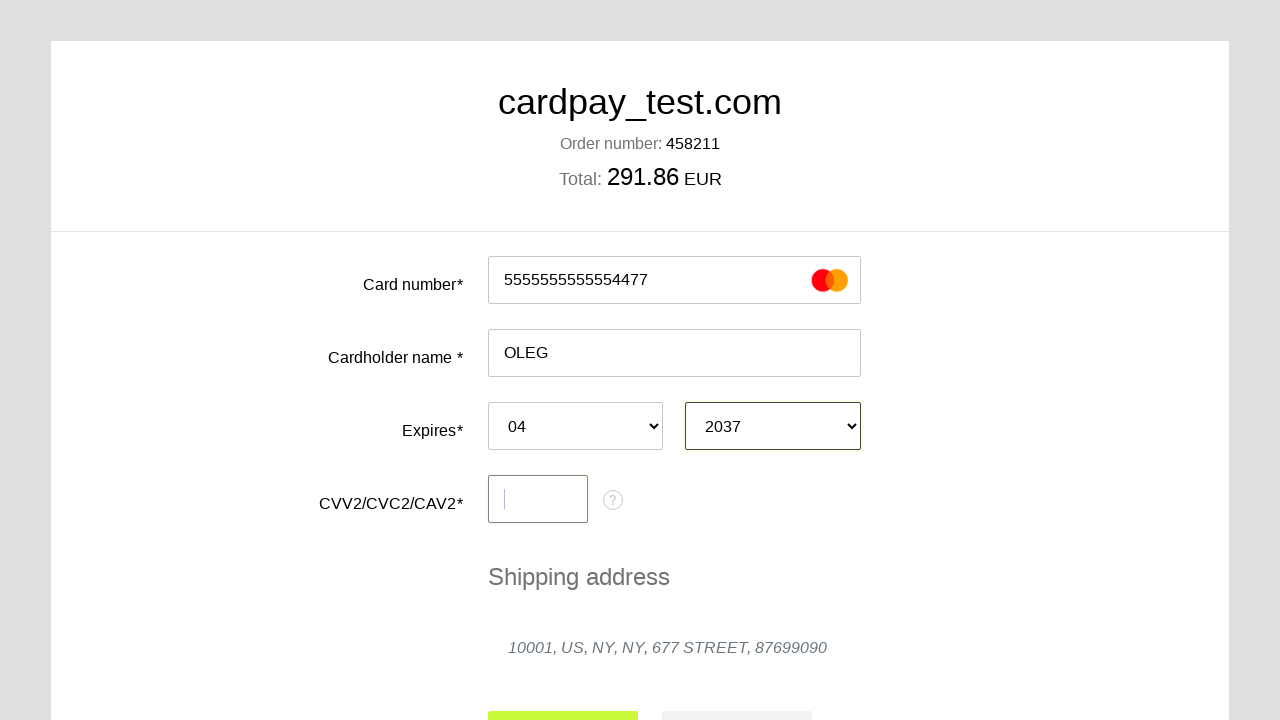

Filled CVC field with '123' on #input-card-cvc
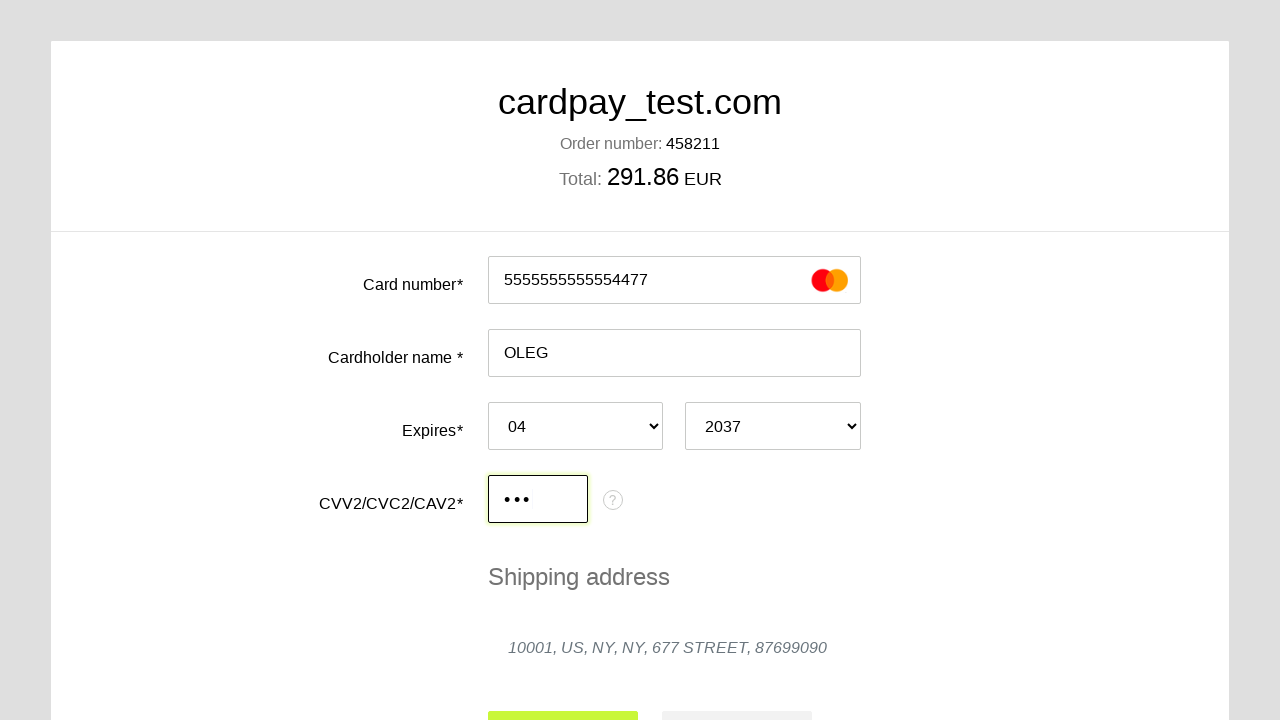

Clicked submit button to process payment at (563, 696) on #action-submit
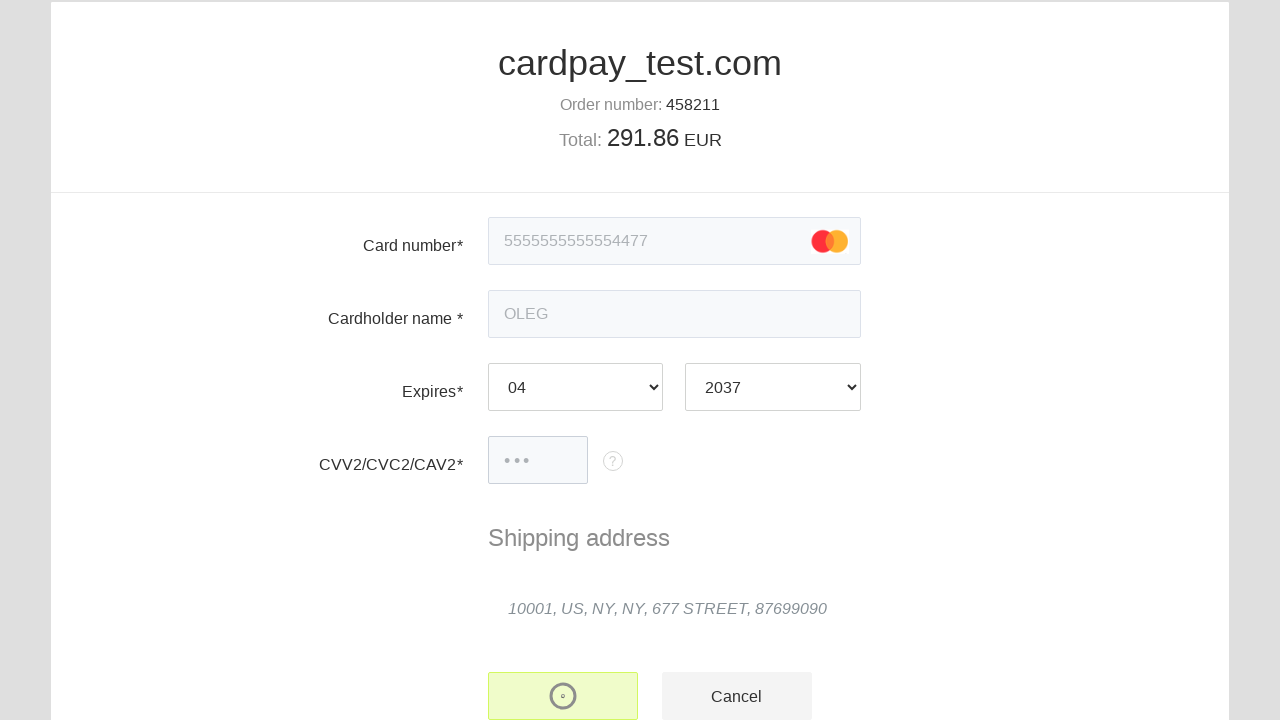

Waited for payment status title to appear - verifying Decline status
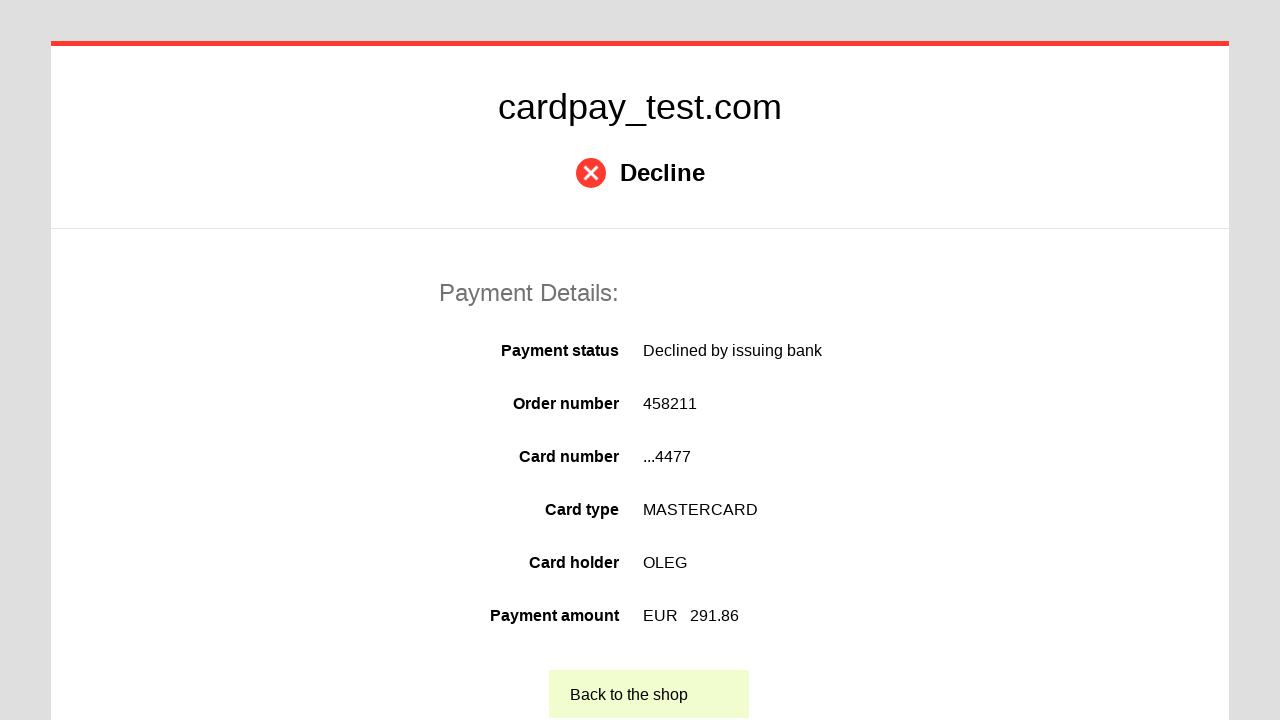

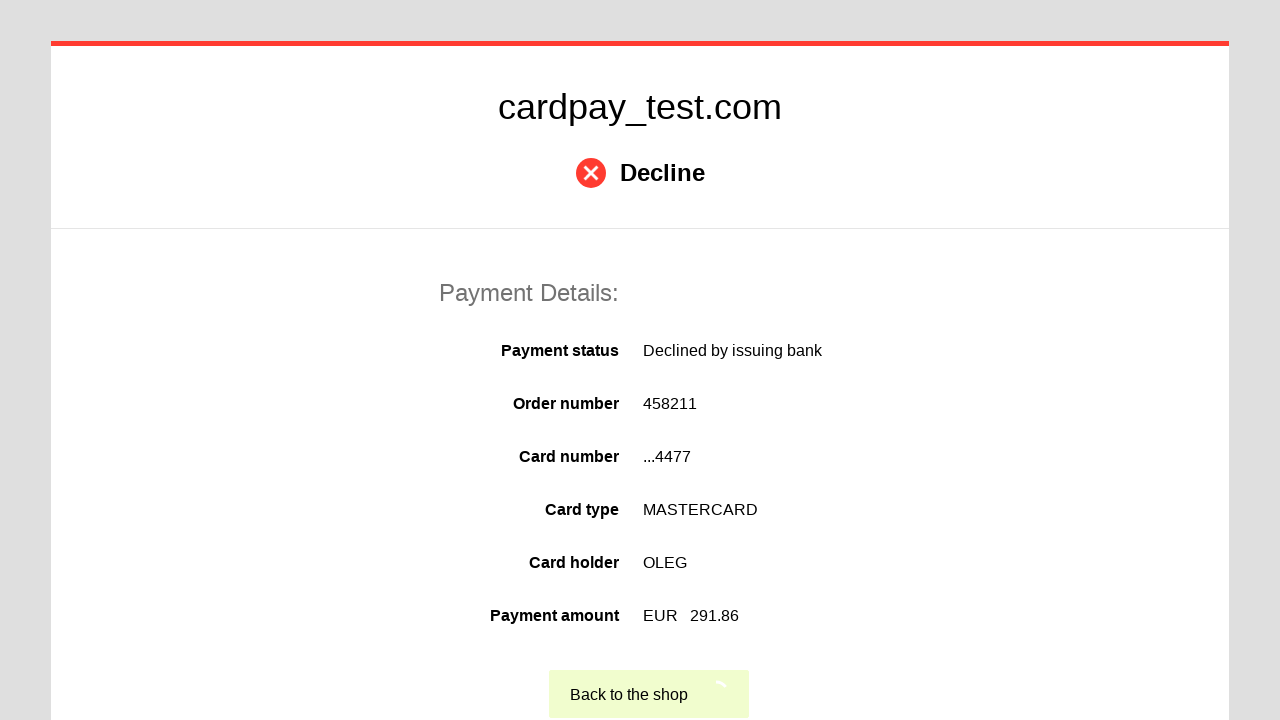